Tests scrolling to a widget card element and clicking on it, then verifies navigation to the elements page

Starting URL: https://demoqa.com/

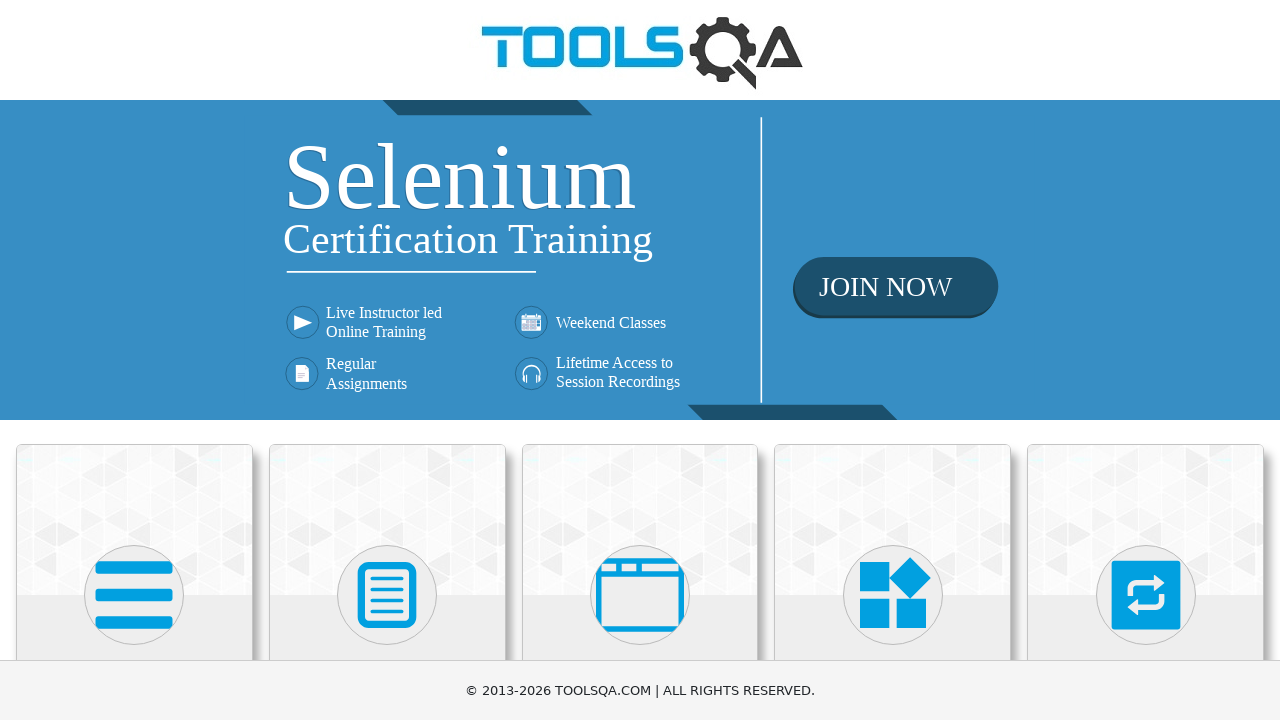

Scrolled to first widget card element into view
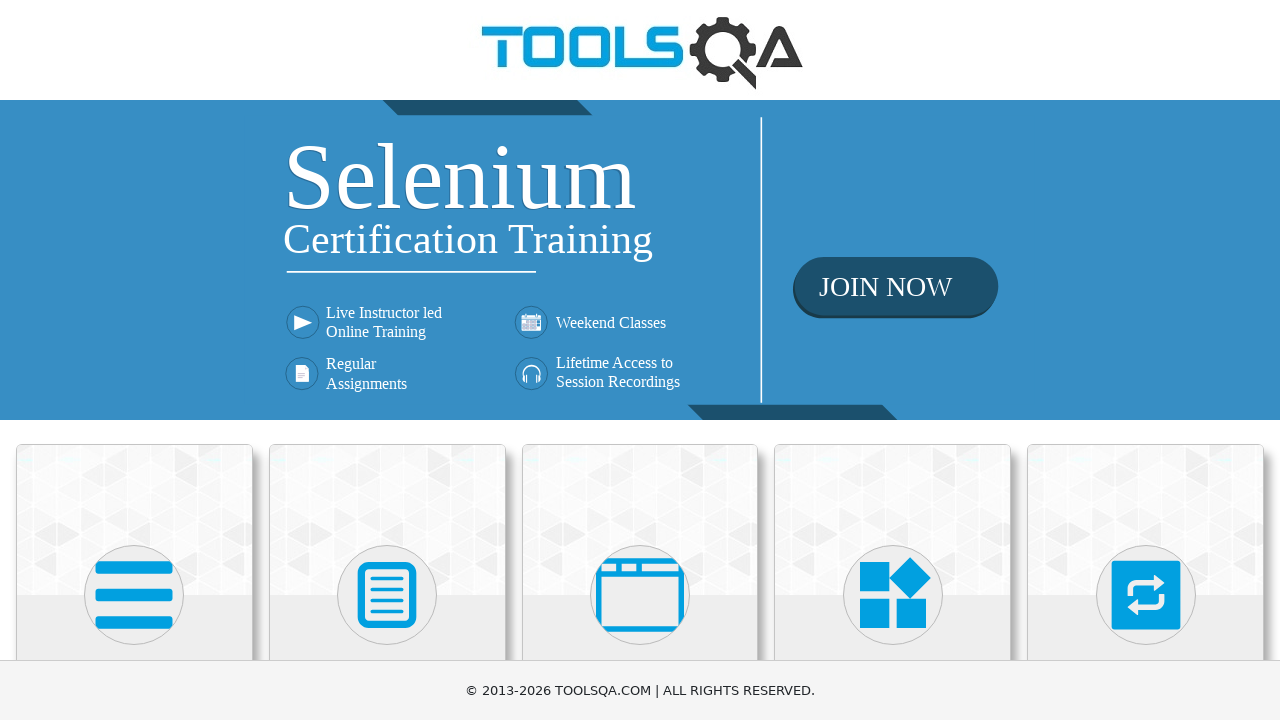

Clicked on the widget card element at (134, 360) on .card-body >> nth=0
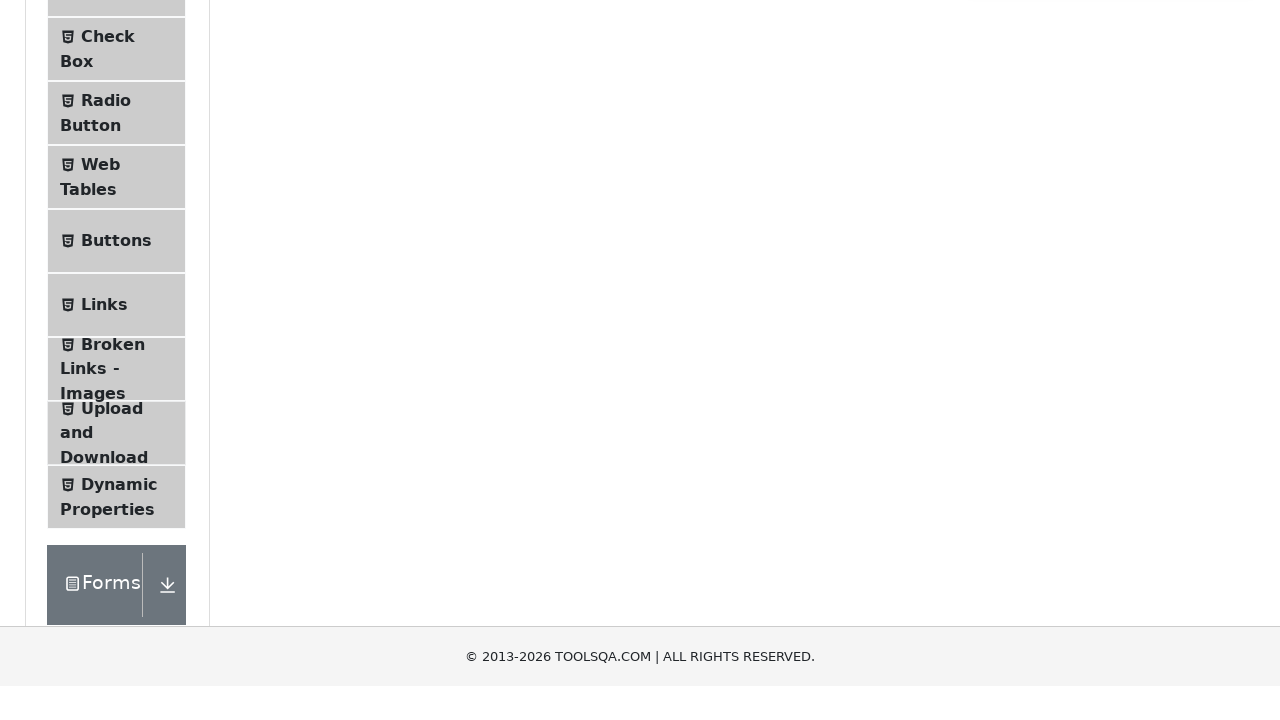

Verified navigation to elements page (https://demoqa.com/elements)
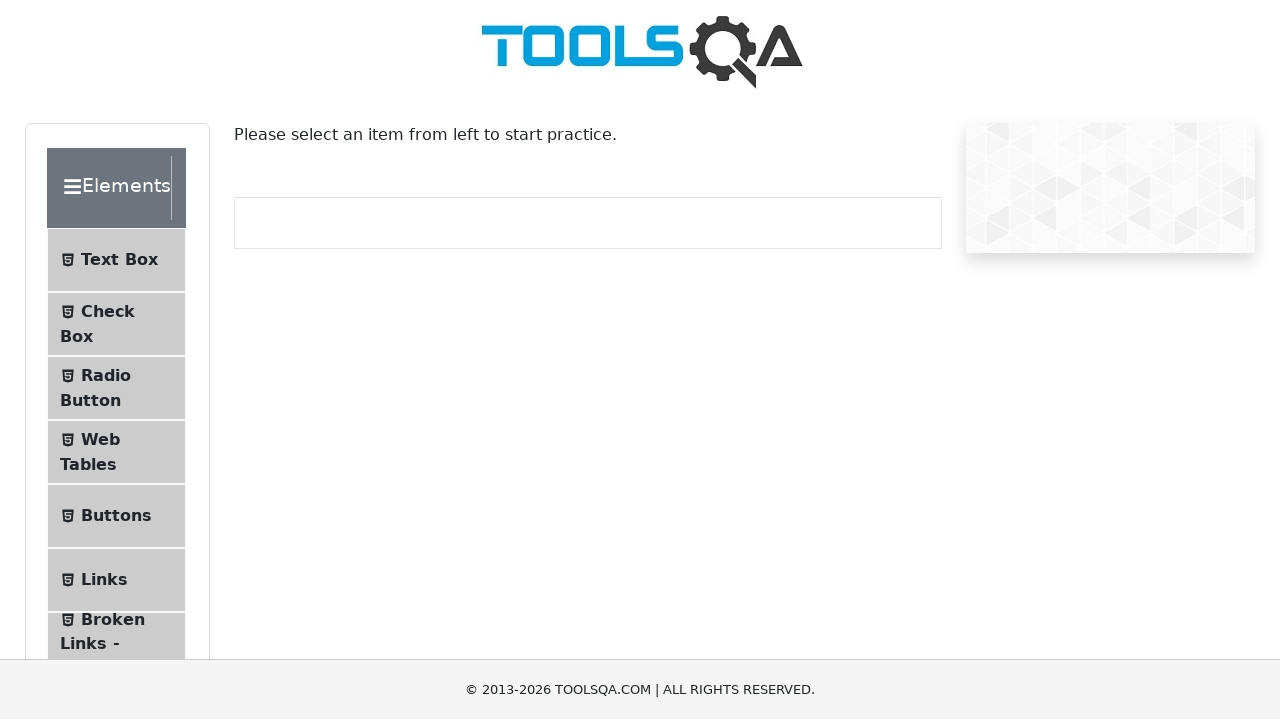

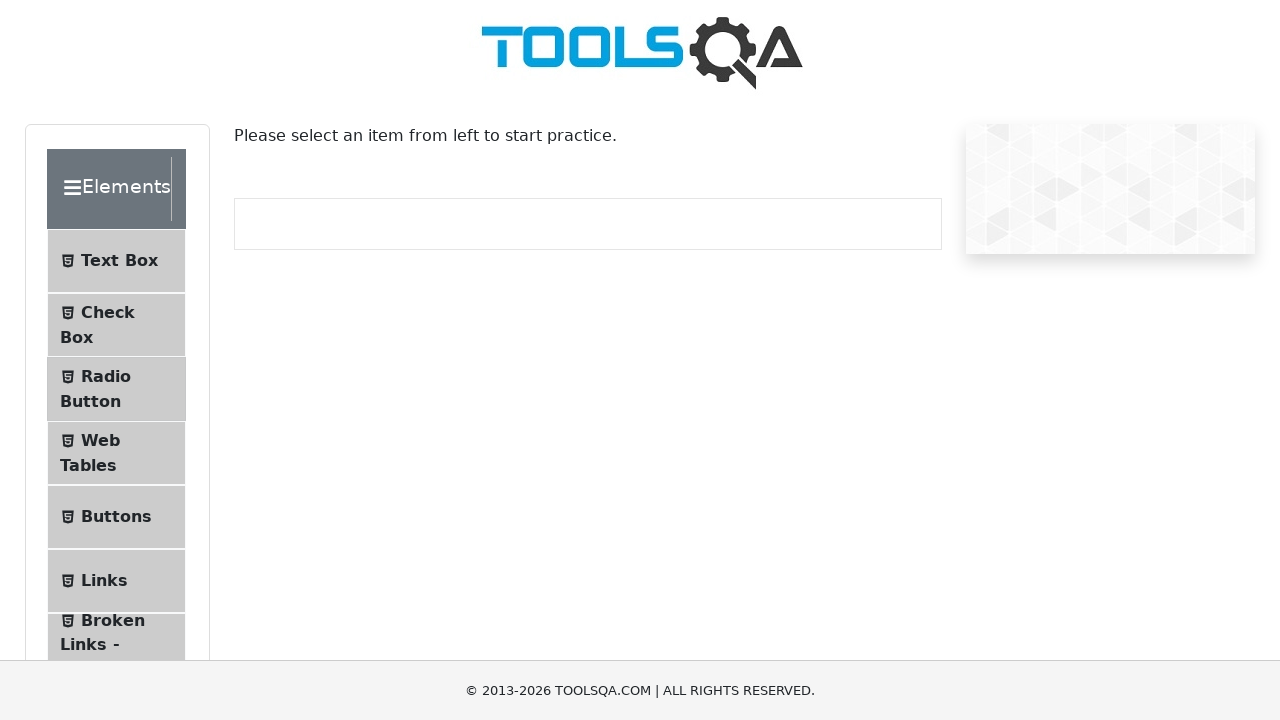